Tests drag and drop by manually clicking, holding, and moving an element by offset coordinates

Starting URL: https://www.selenium.dev/selenium/web/dragAndDropTest.html

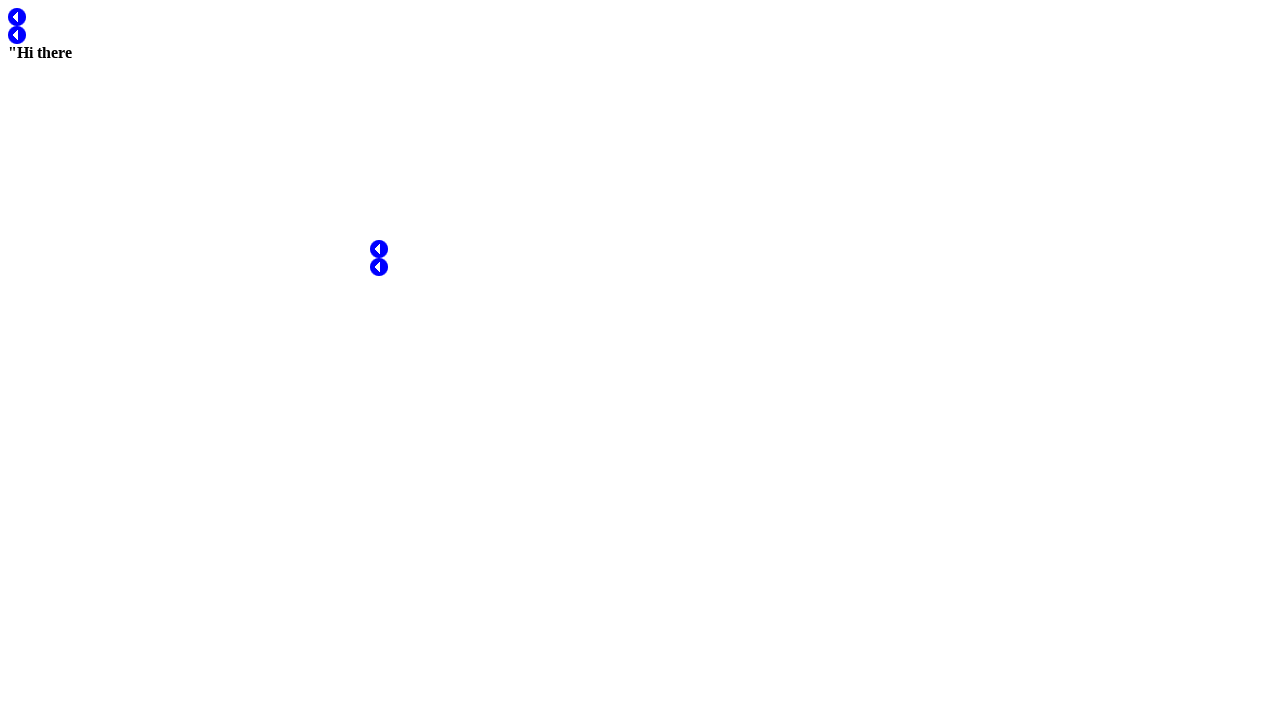

Located draggable element with id 'test1'
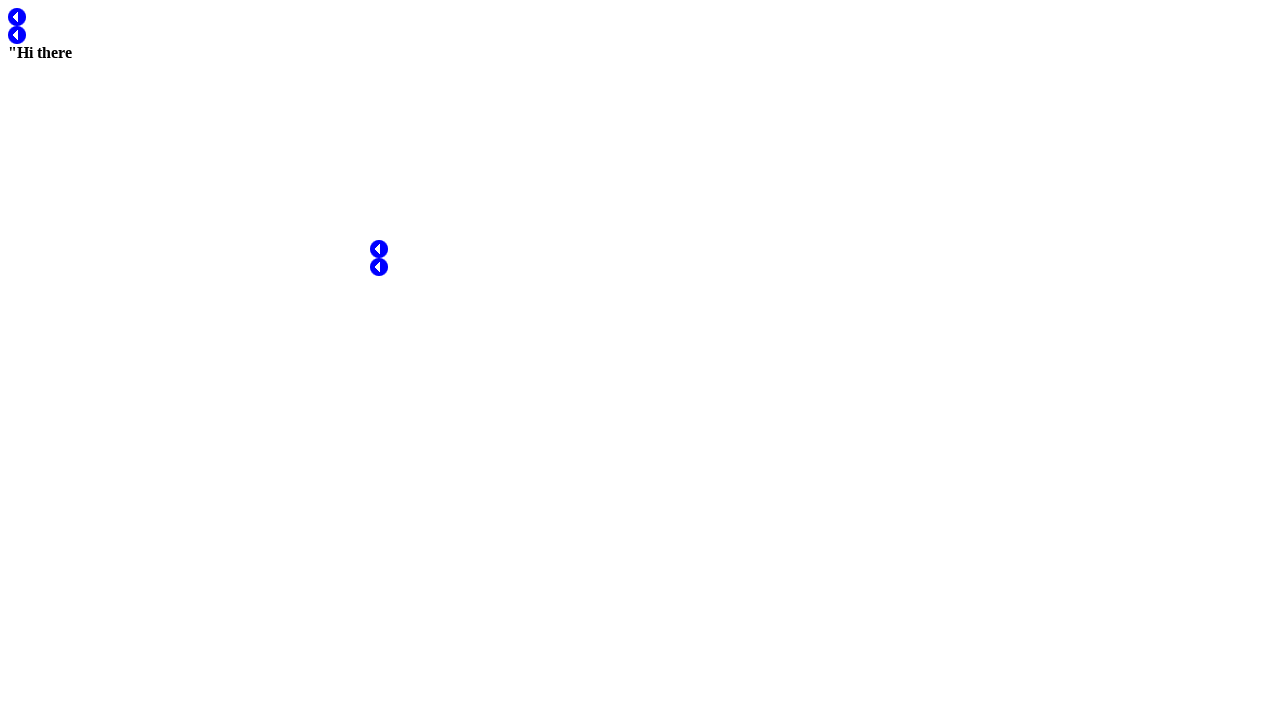

Retrieved bounding box of draggable element
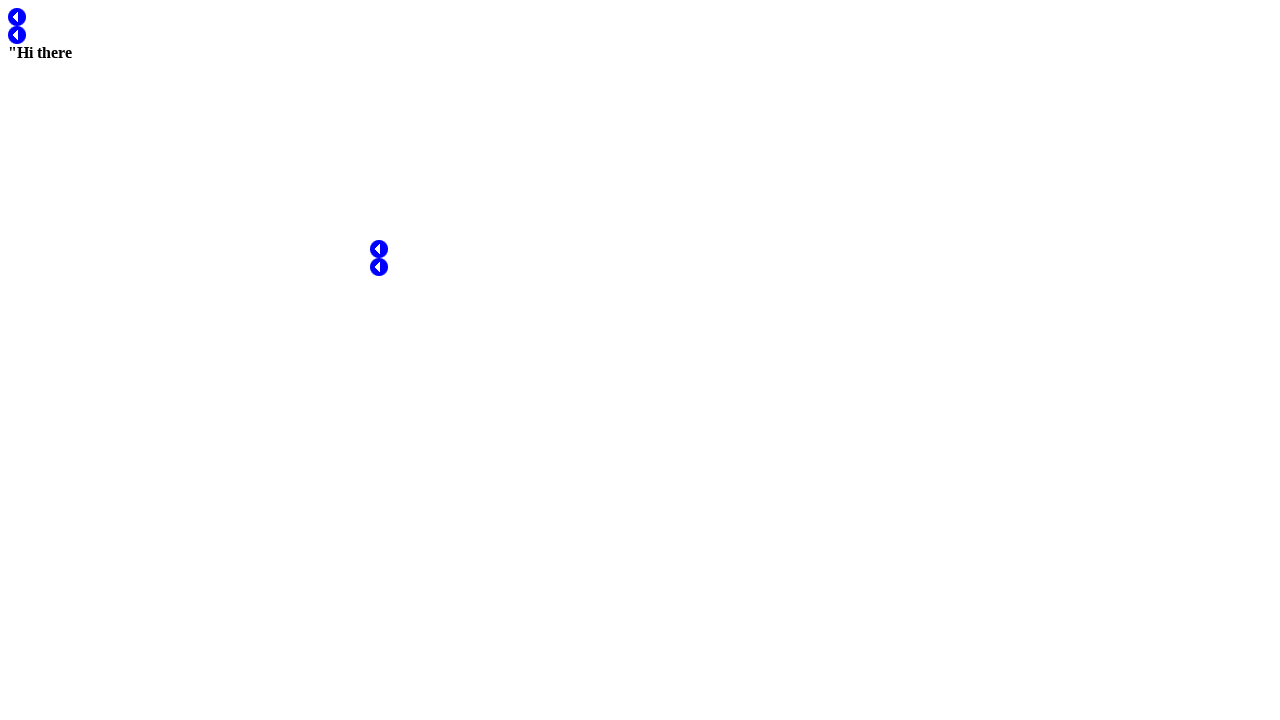

Calculated center coordinates of draggable element
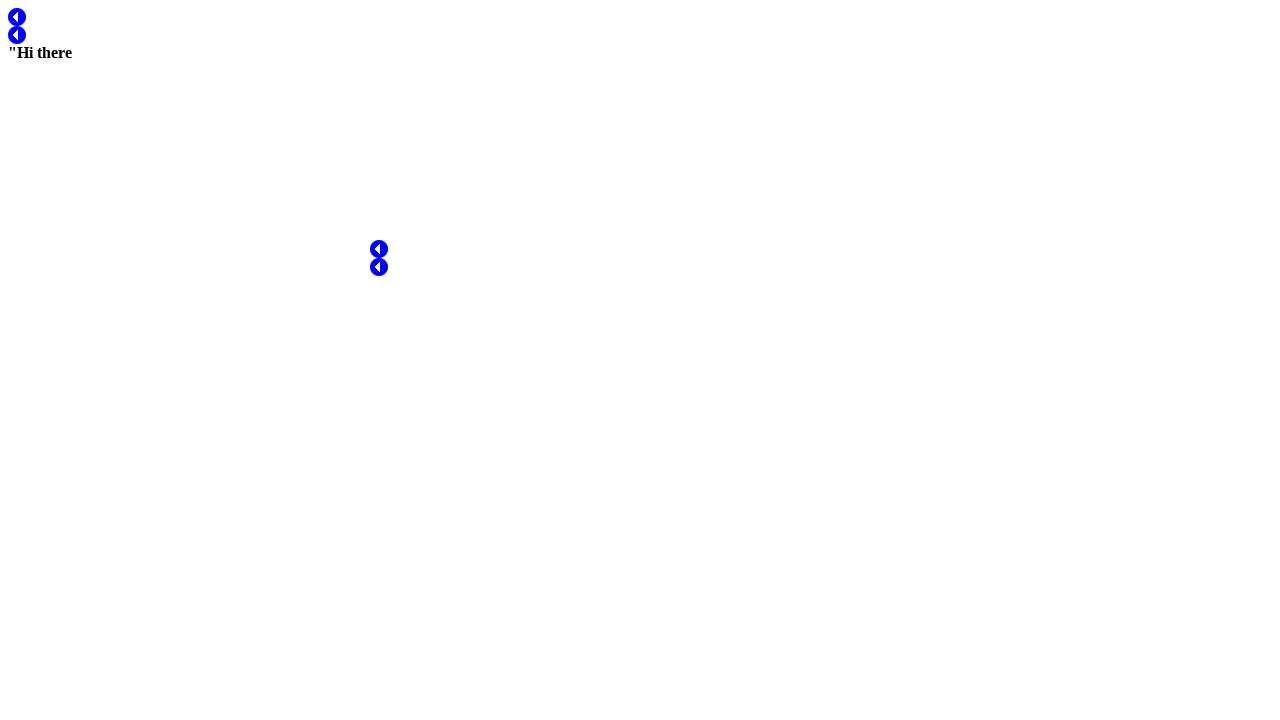

Moved mouse to center of draggable element at (17, 17)
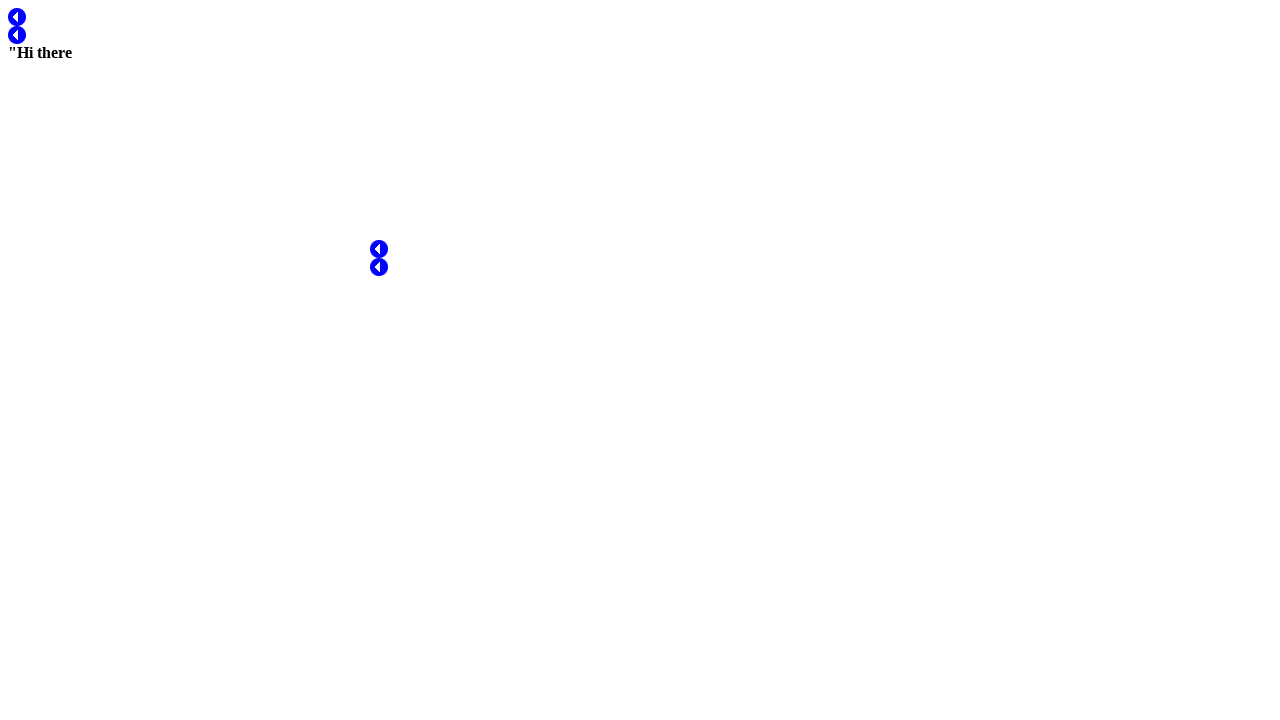

Pressed mouse button down to initiate drag at (17, 17)
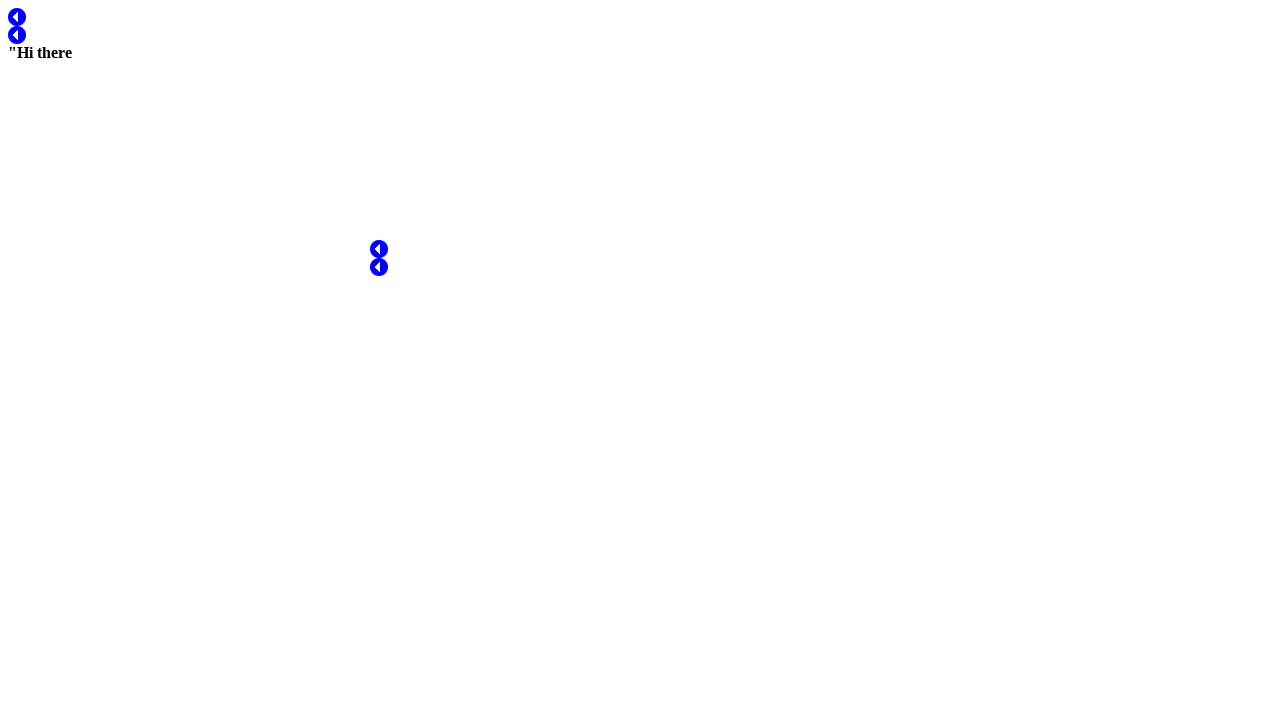

Dragged element 100px right and 50px down at (117, 67)
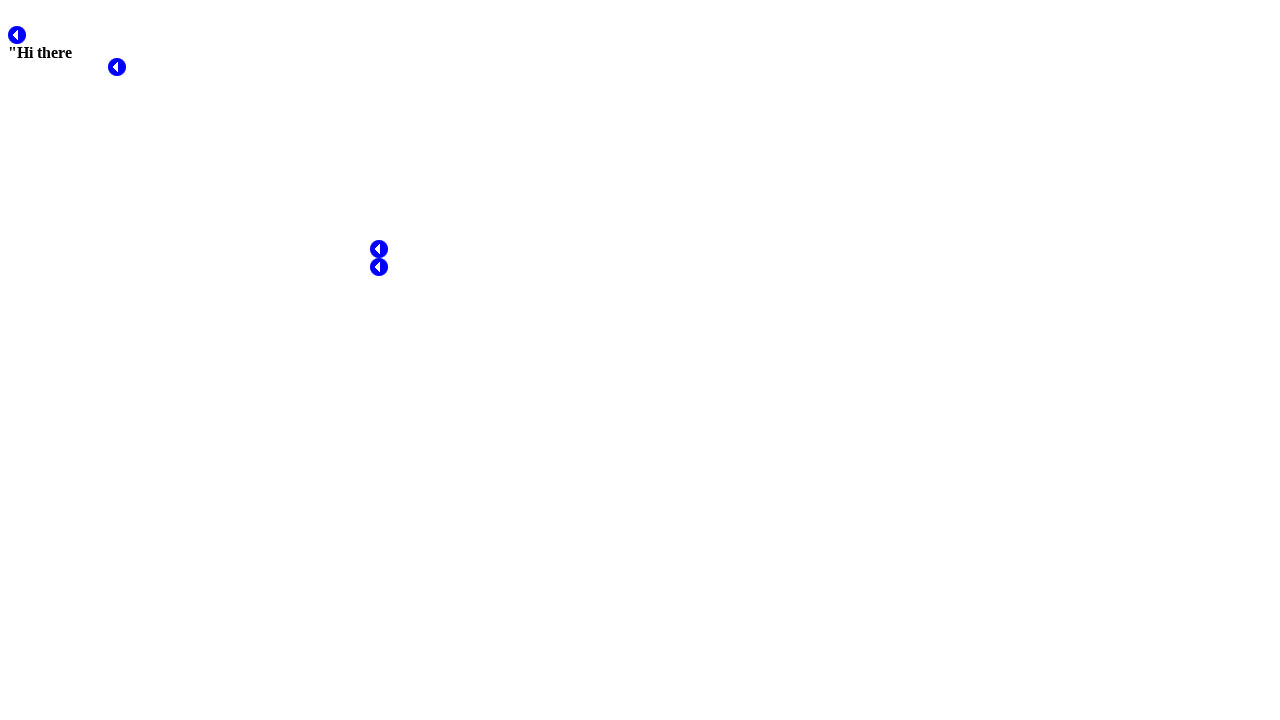

Waited 1000ms during drag operation
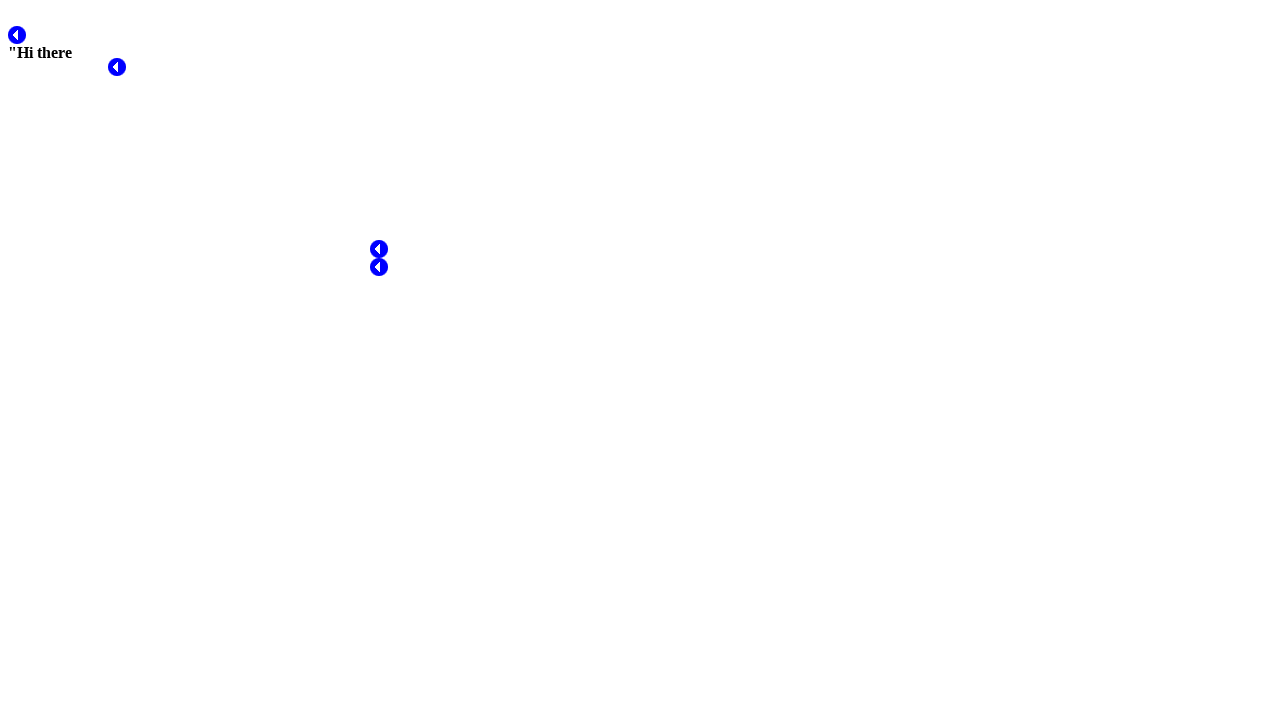

Continued dragging element to 200px right and 100px down at (217, 117)
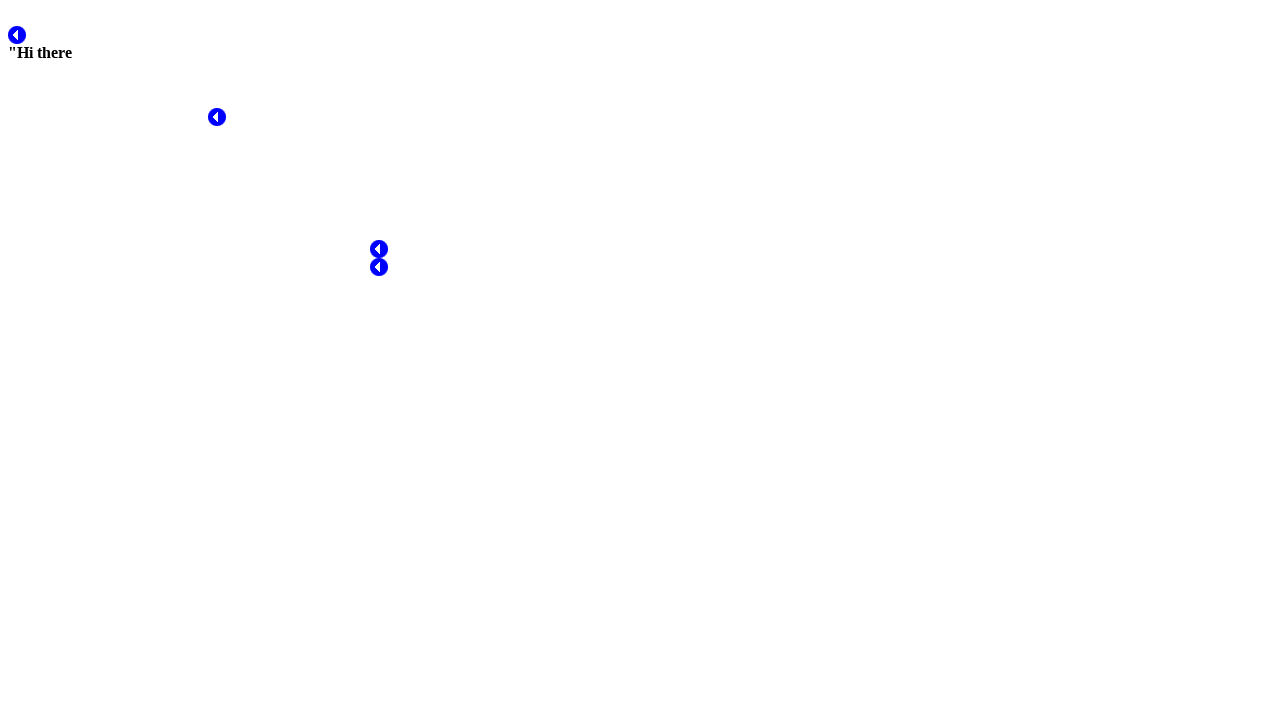

Released mouse button to complete drag and drop at (217, 117)
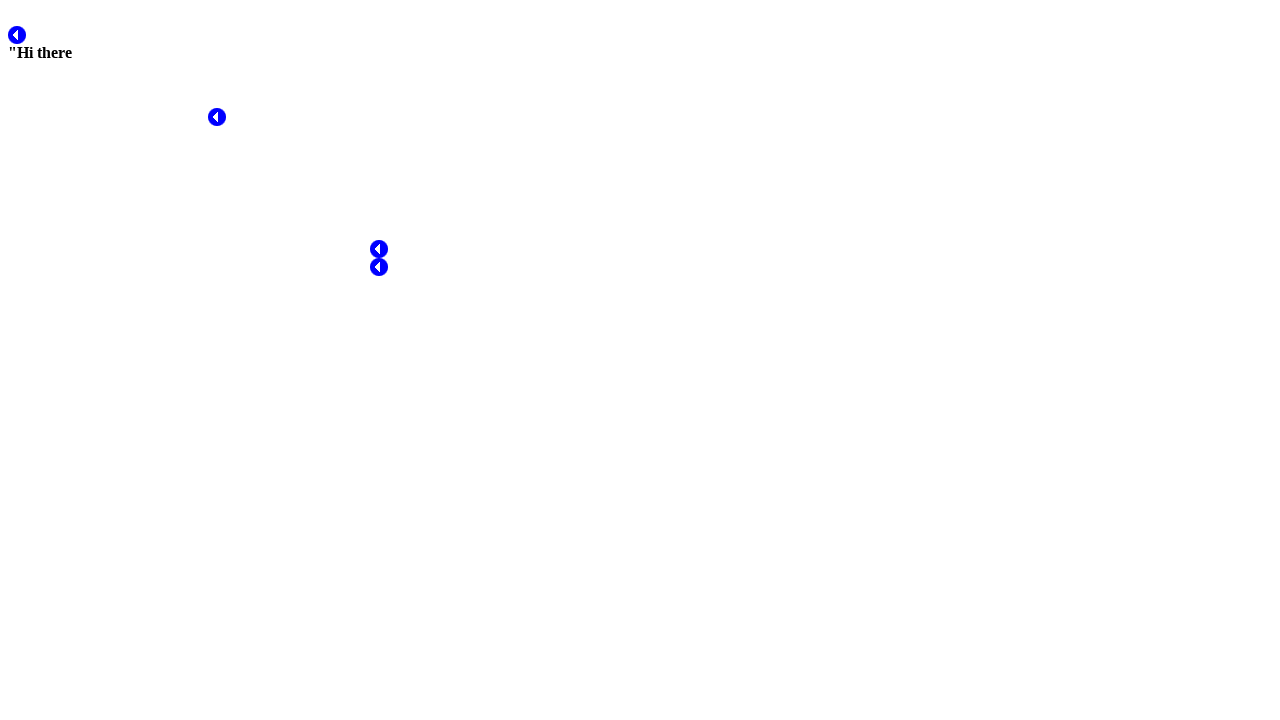

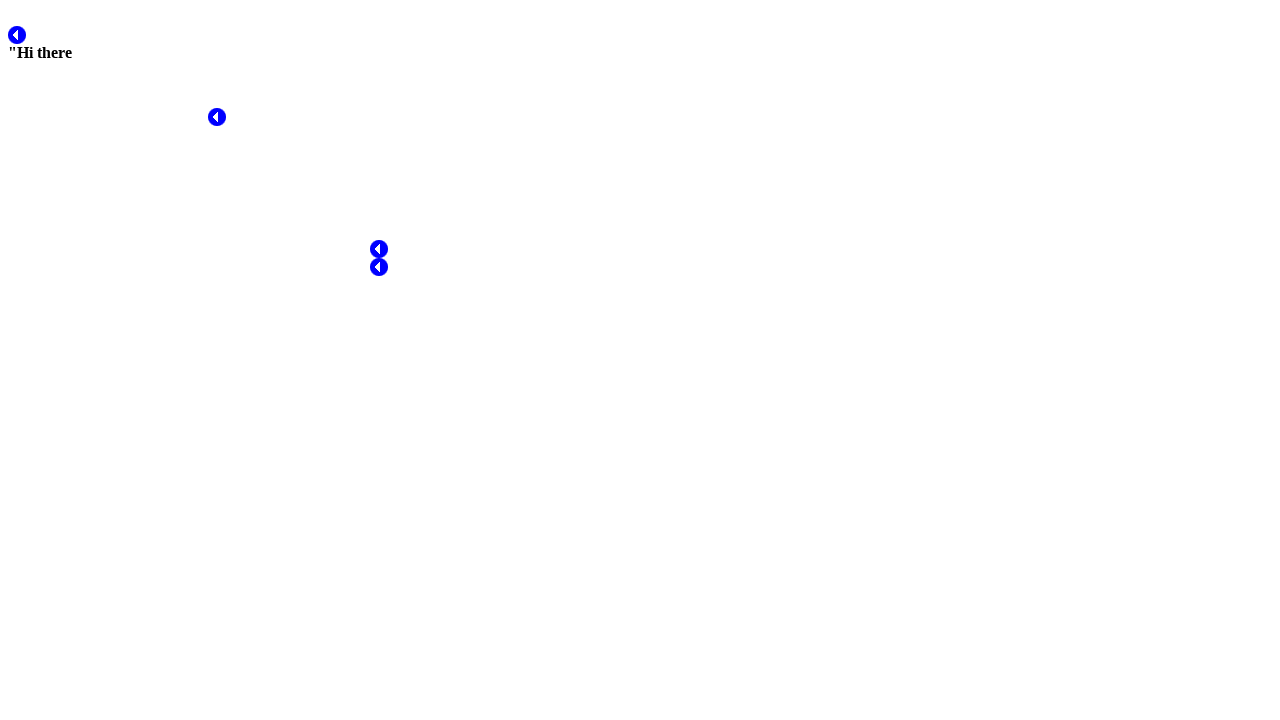